Navigates to the JEE Main official website and verifies that the announcements/updates list section is present on the page.

Starting URL: https://jeemain.nta.nic.in/

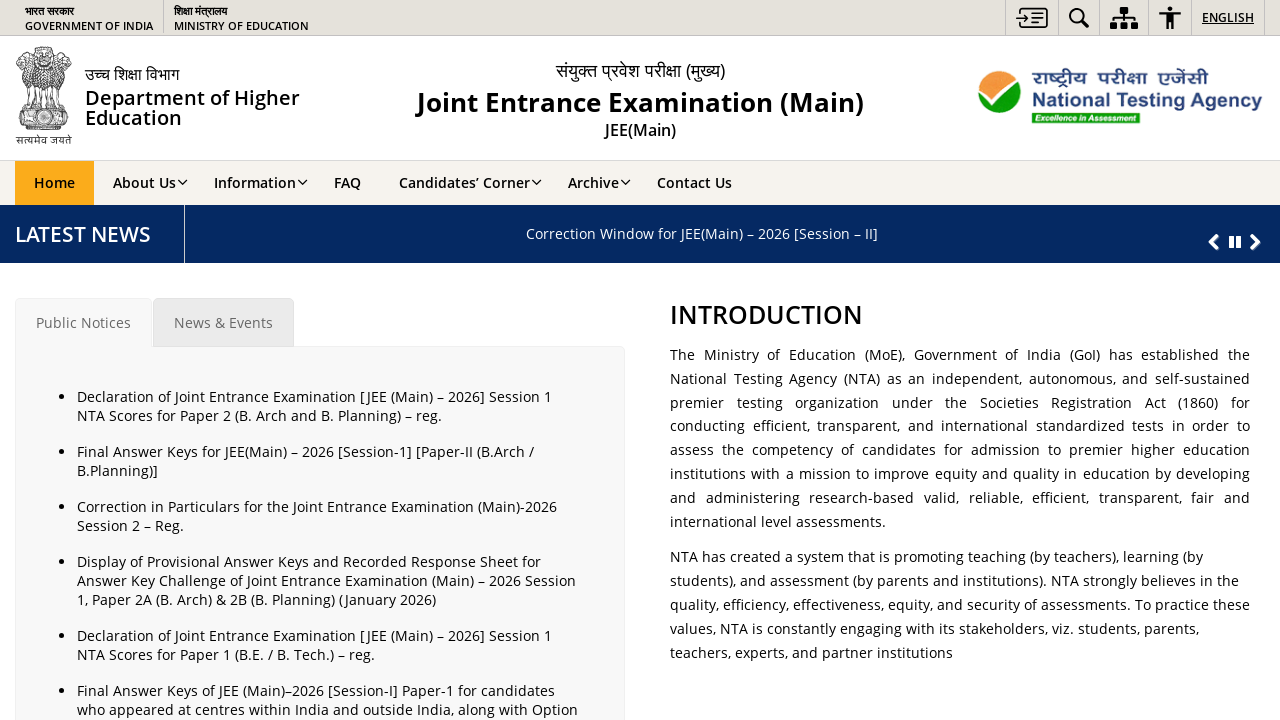

Waited for announcements list section to load on JEE Main website
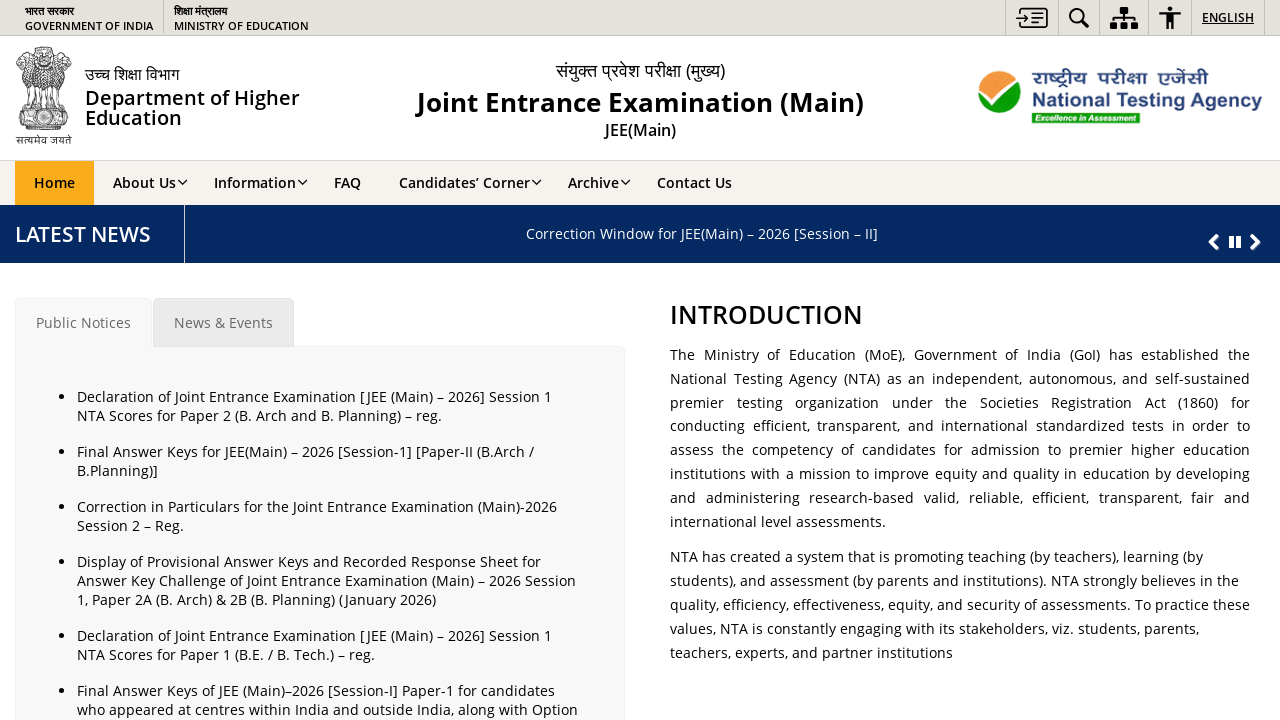

Located announcements/updates list items in section
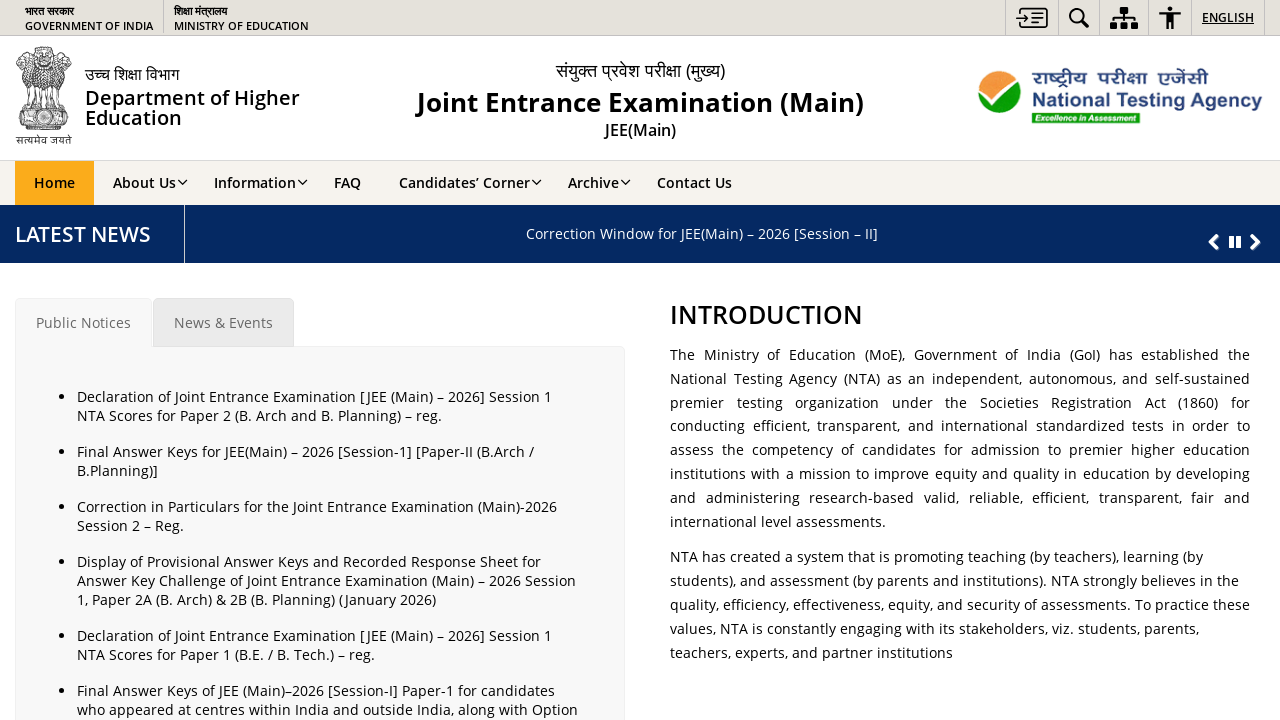

Verified that first announcement/update item is visible on page
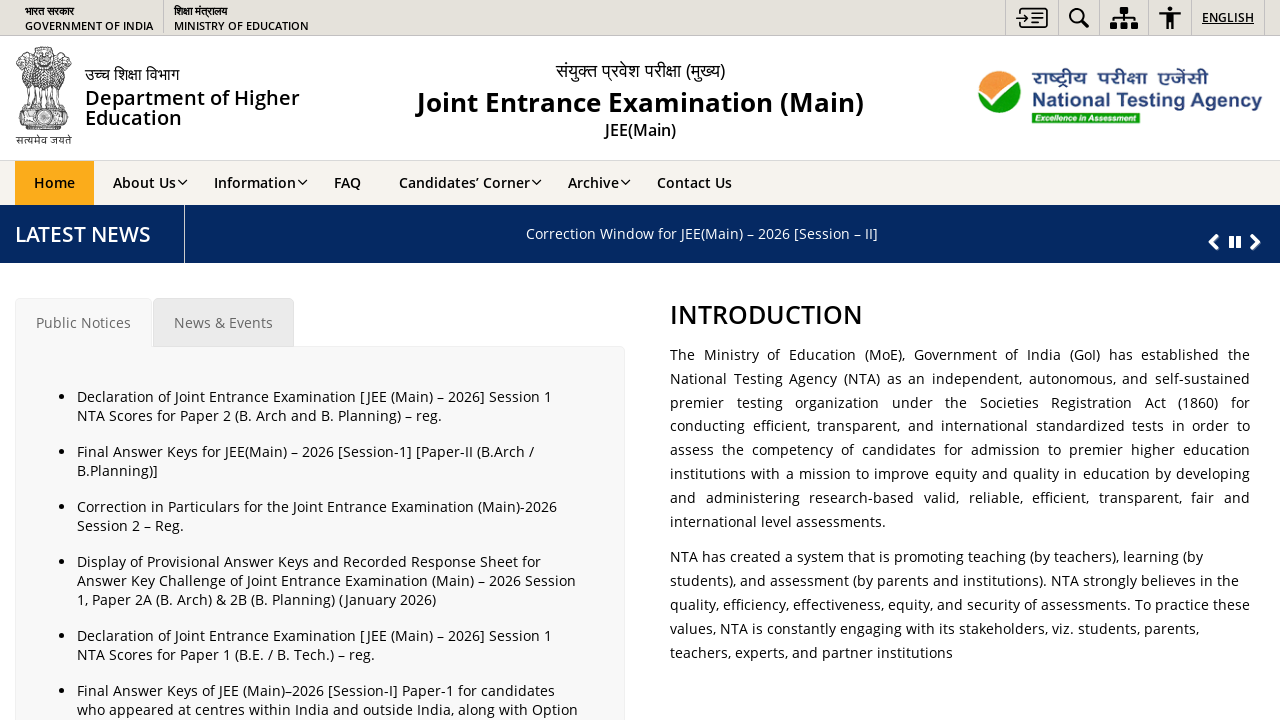

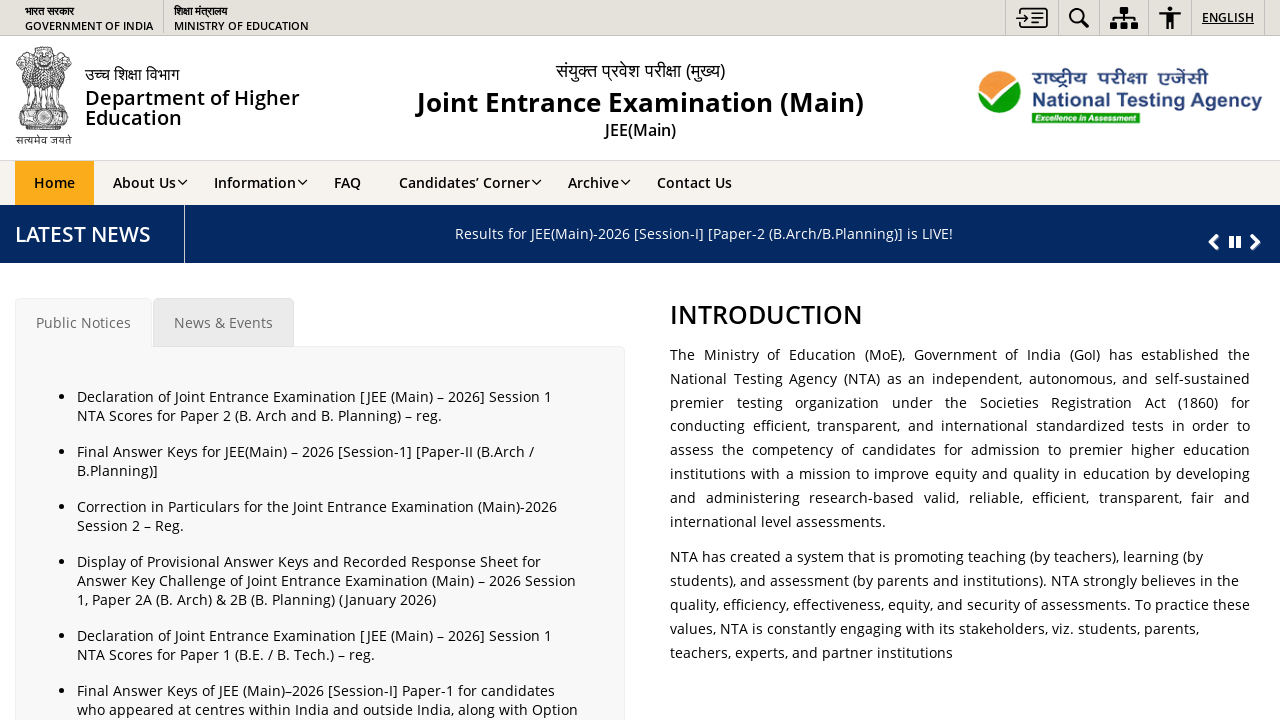